Navigates to a W3Schools try-it editor page, switches to the result iframe, and clicks the "Try it" button to test form submission

Starting URL: https://www.w3schools.com/jsref/tryit.asp?filename=tryjsref_submit_get

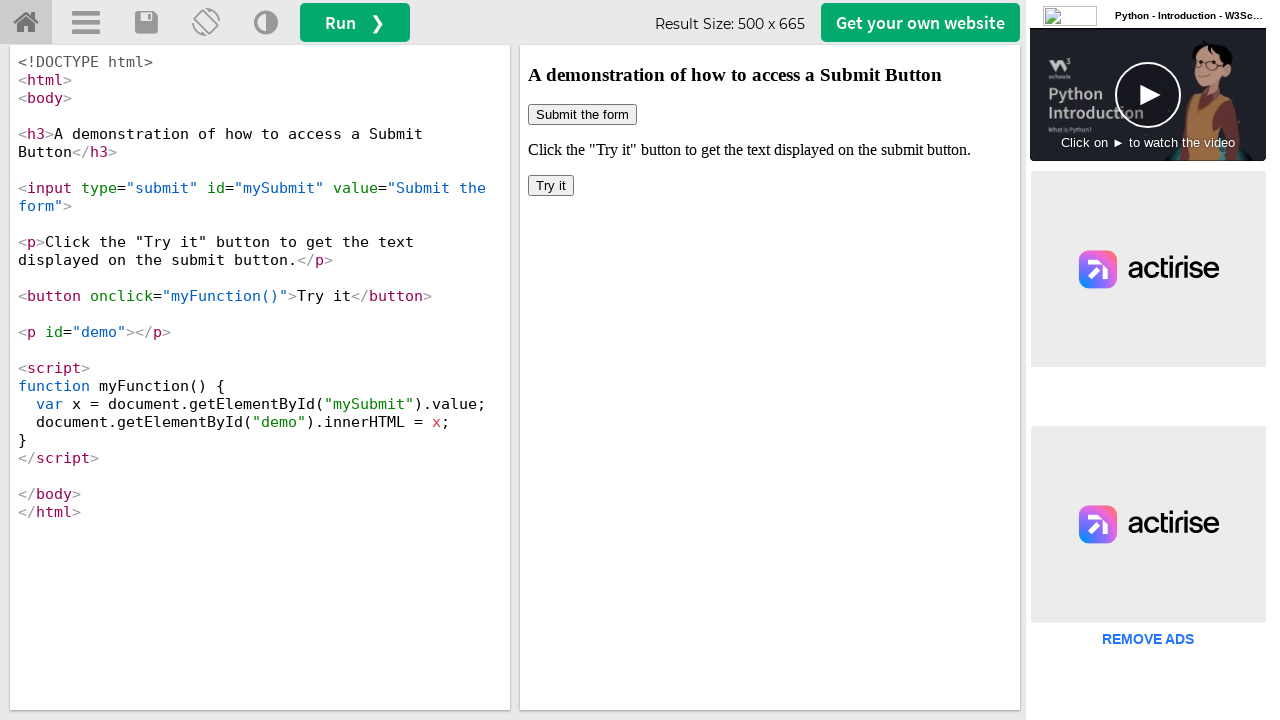

Navigated to W3Schools try-it editor page for form submission test
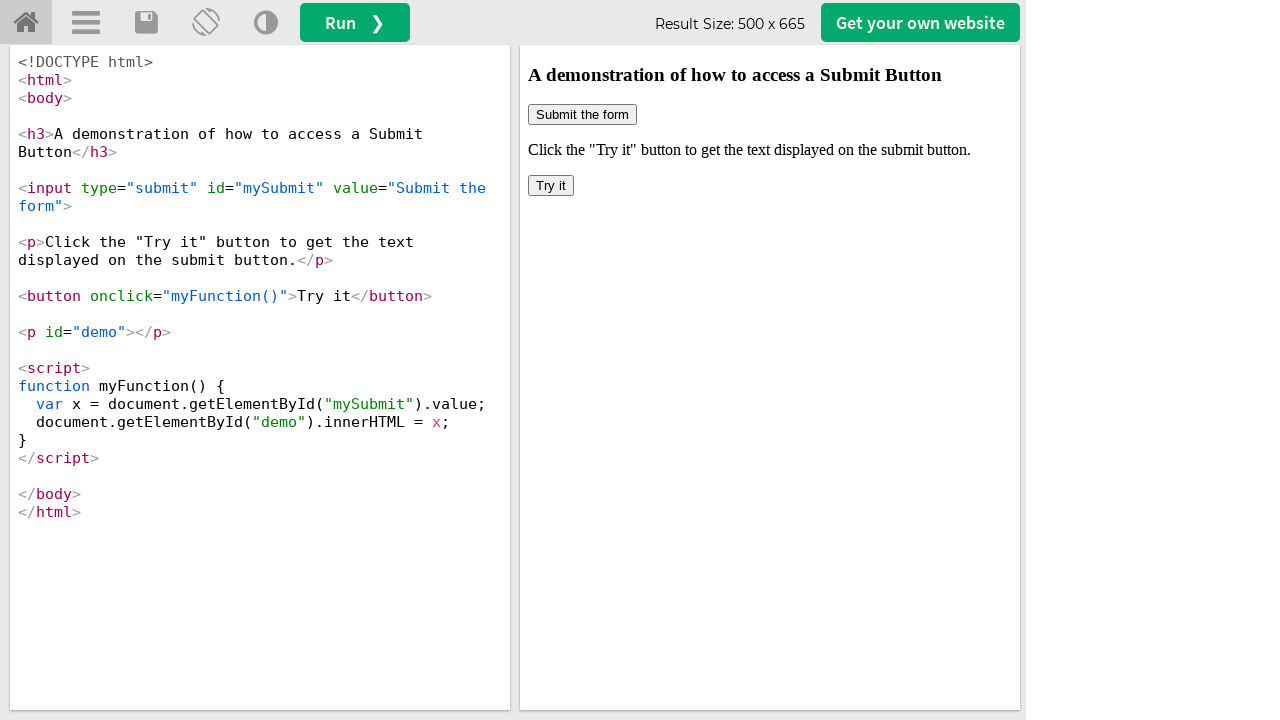

Located the result iframe (#iframeResult)
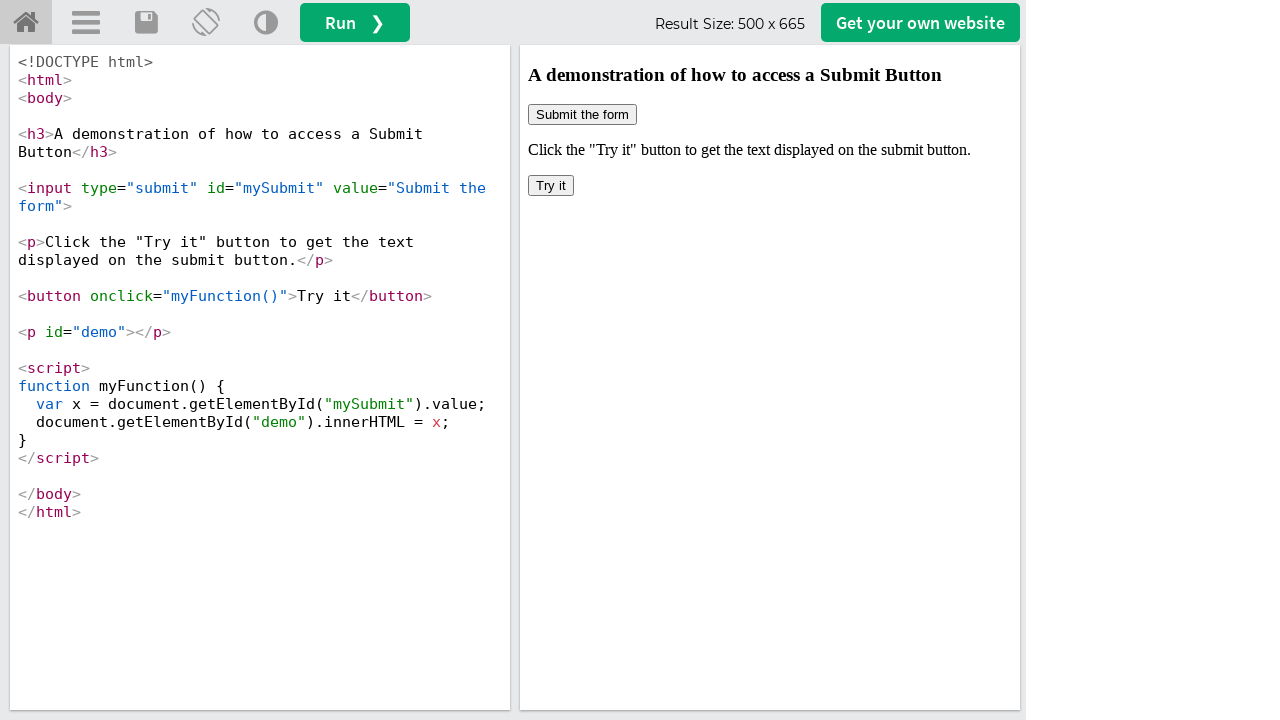

Clicked the 'Try it' button to test form submission at (551, 186) on #iframeResult >> internal:control=enter-frame >> button:has-text('Try it')
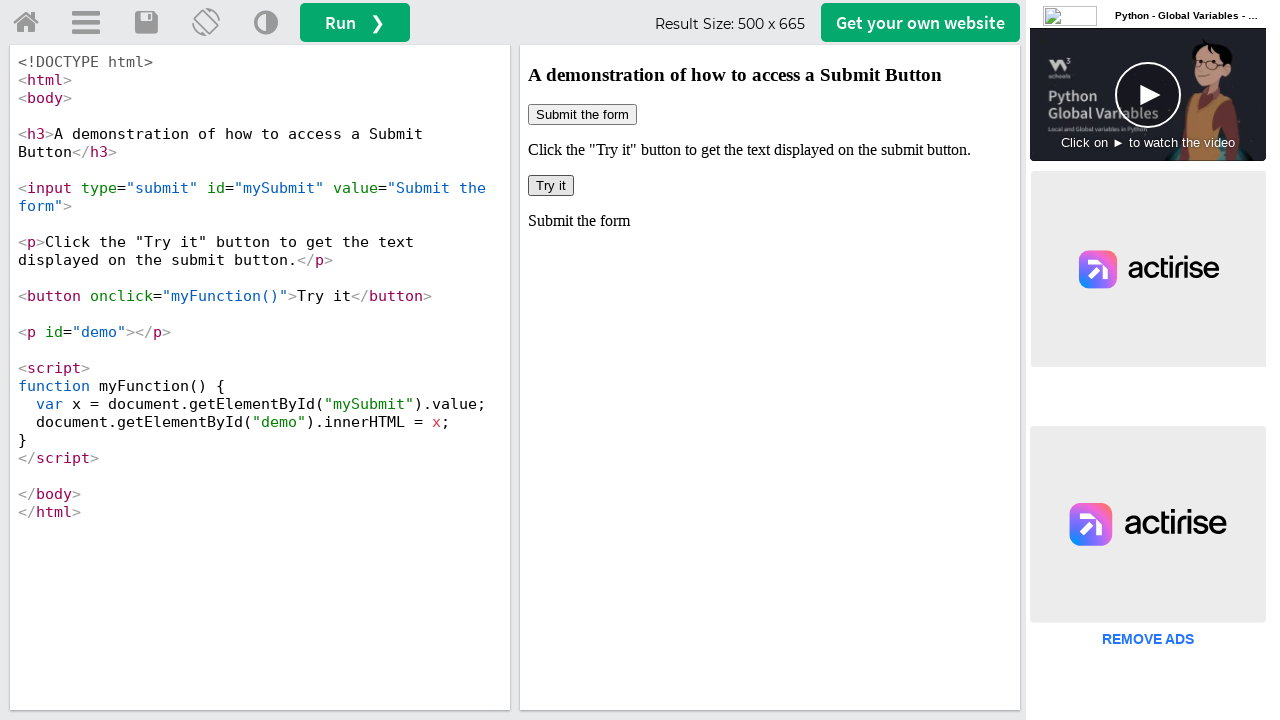

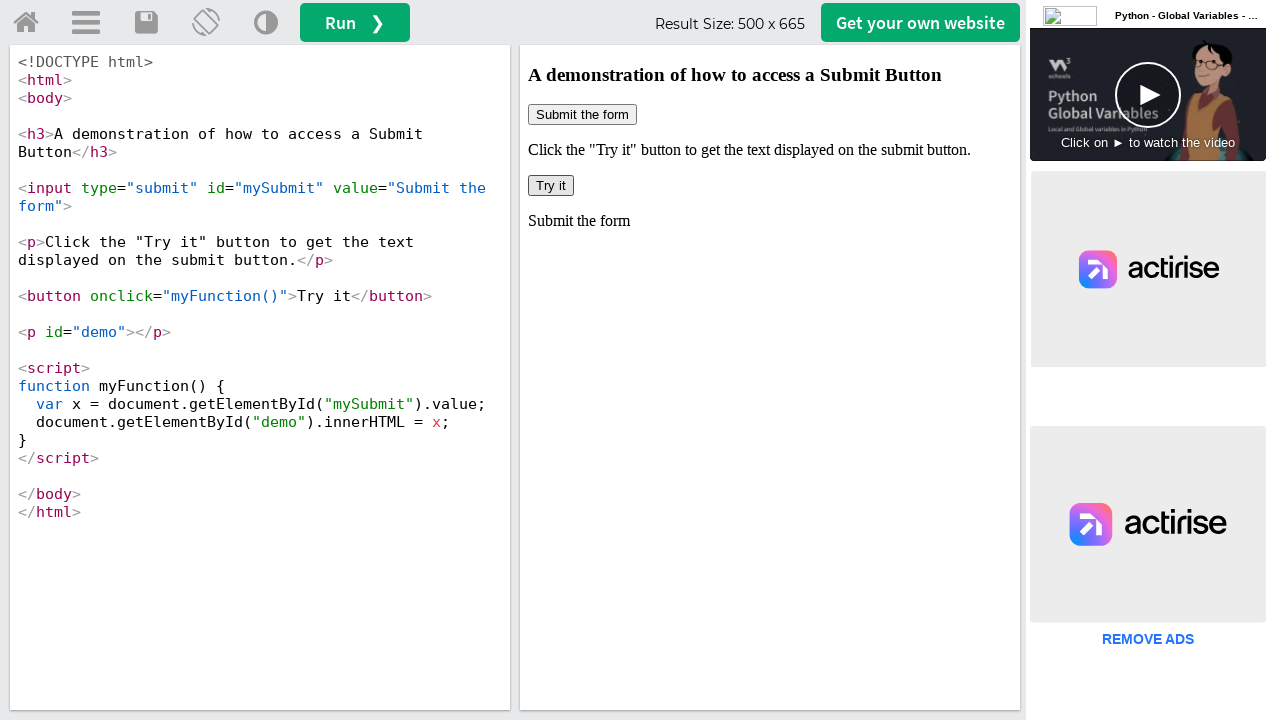